Tests the Playwright documentation website by verifying the homepage title, clicking the "Get Started" link, and confirming the Installation heading is visible on the resulting page.

Starting URL: https://playwright.dev

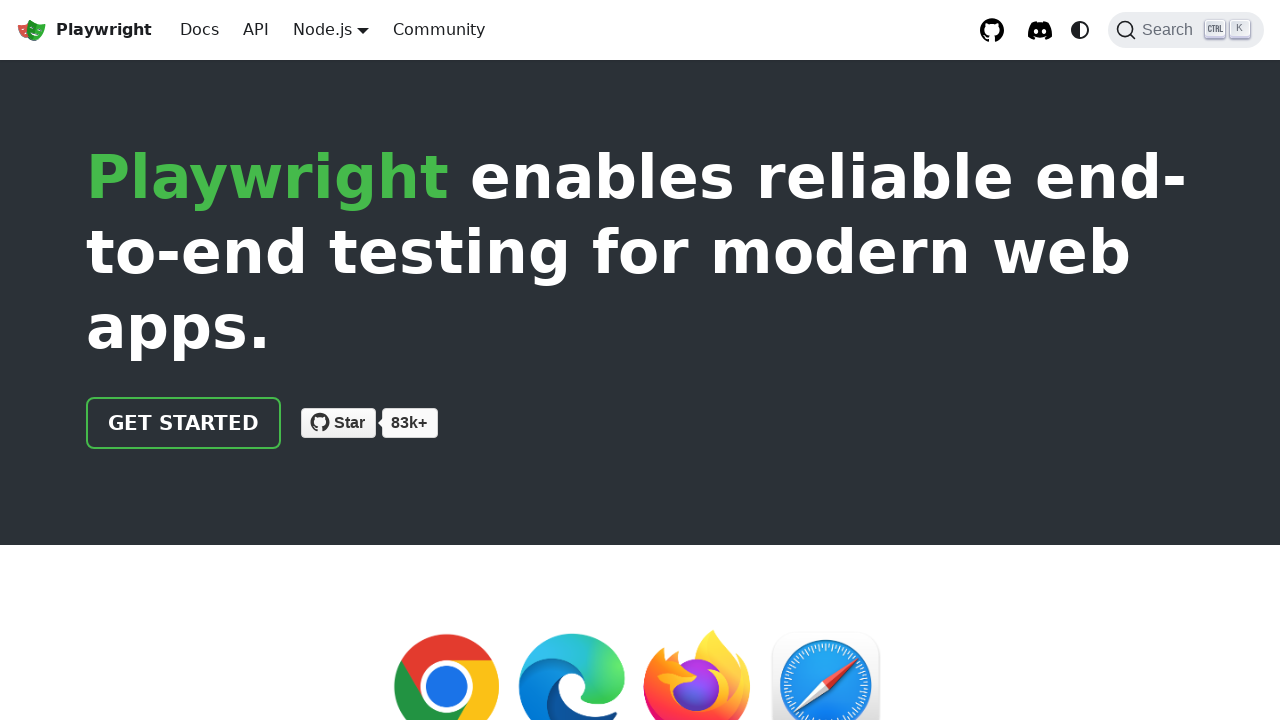

Verified page title matches expected pattern
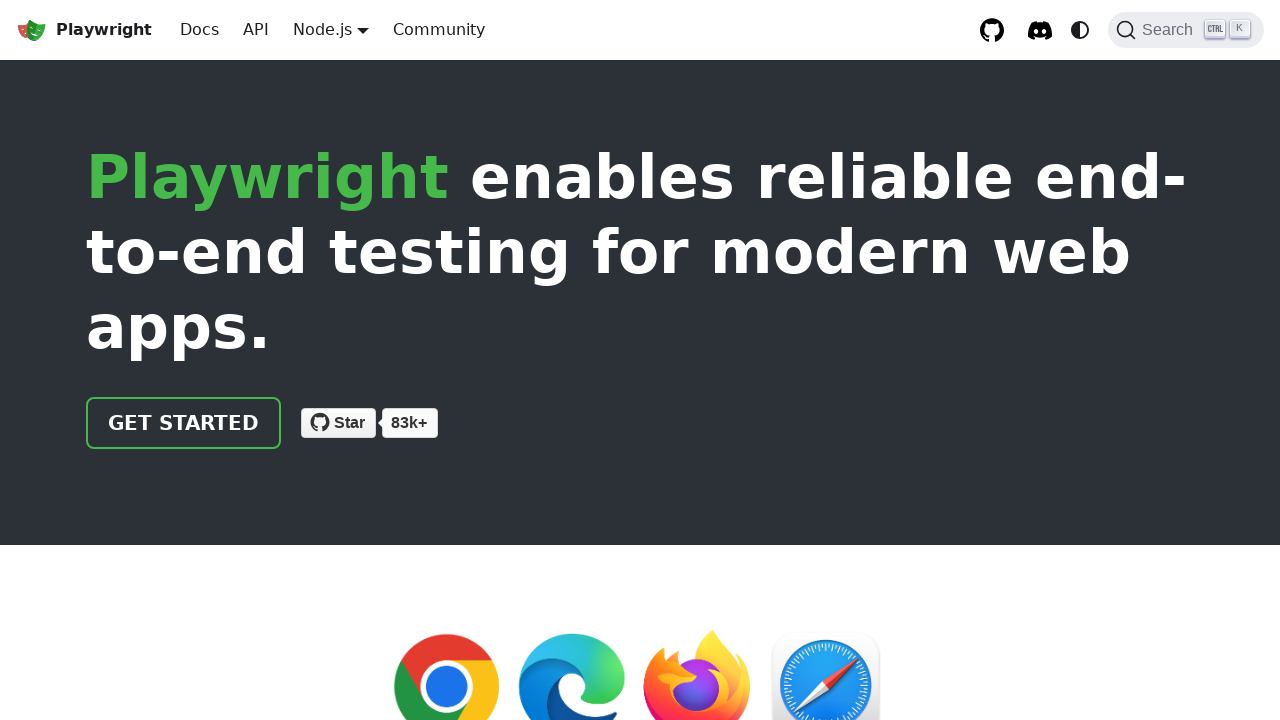

Located the 'Get Started' link
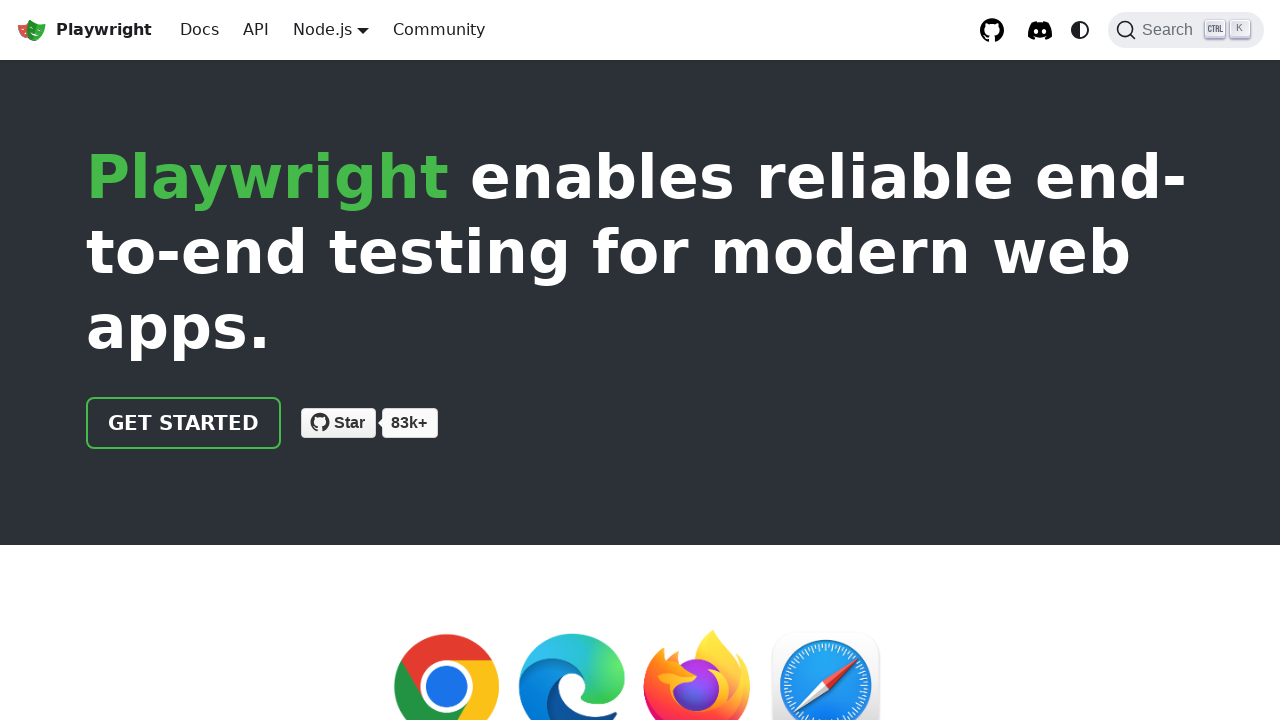

Verified 'Get Started' link has correct href attribute '/docs/intro'
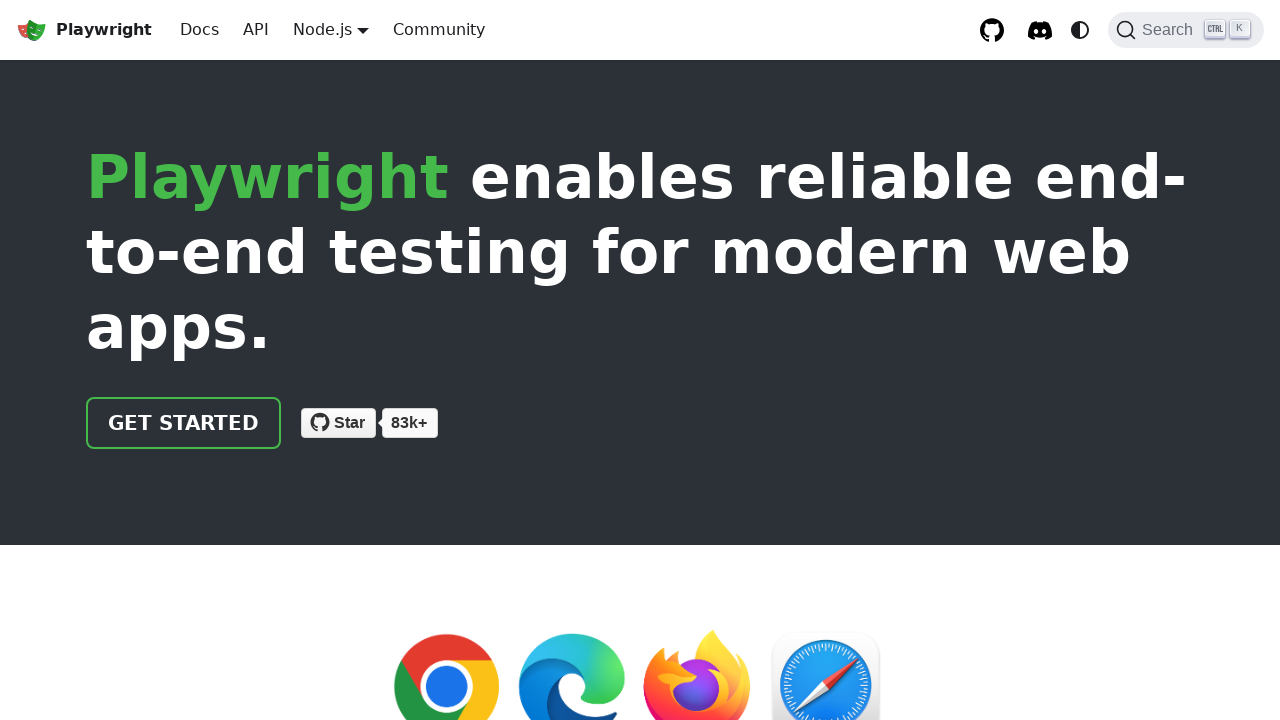

Clicked the 'Get Started' link at (184, 423) on internal:role=link[name="Get Started"i]
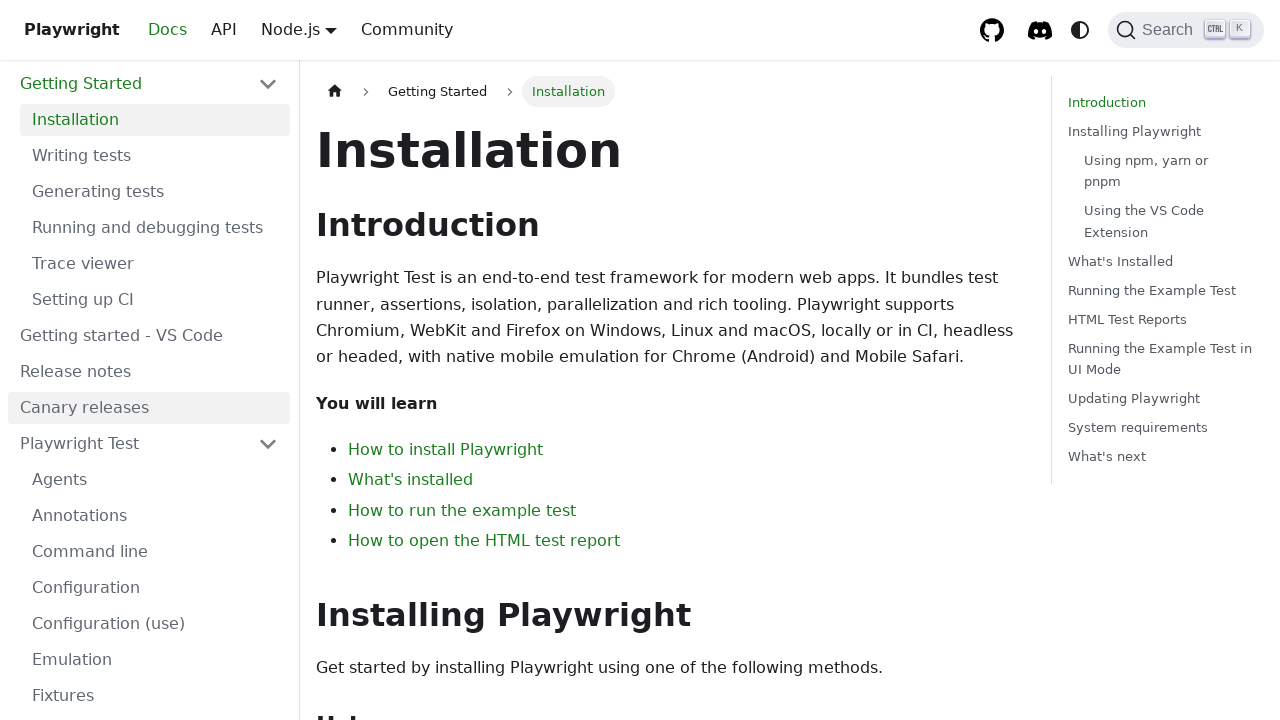

Verified the Installation heading is visible on the new page
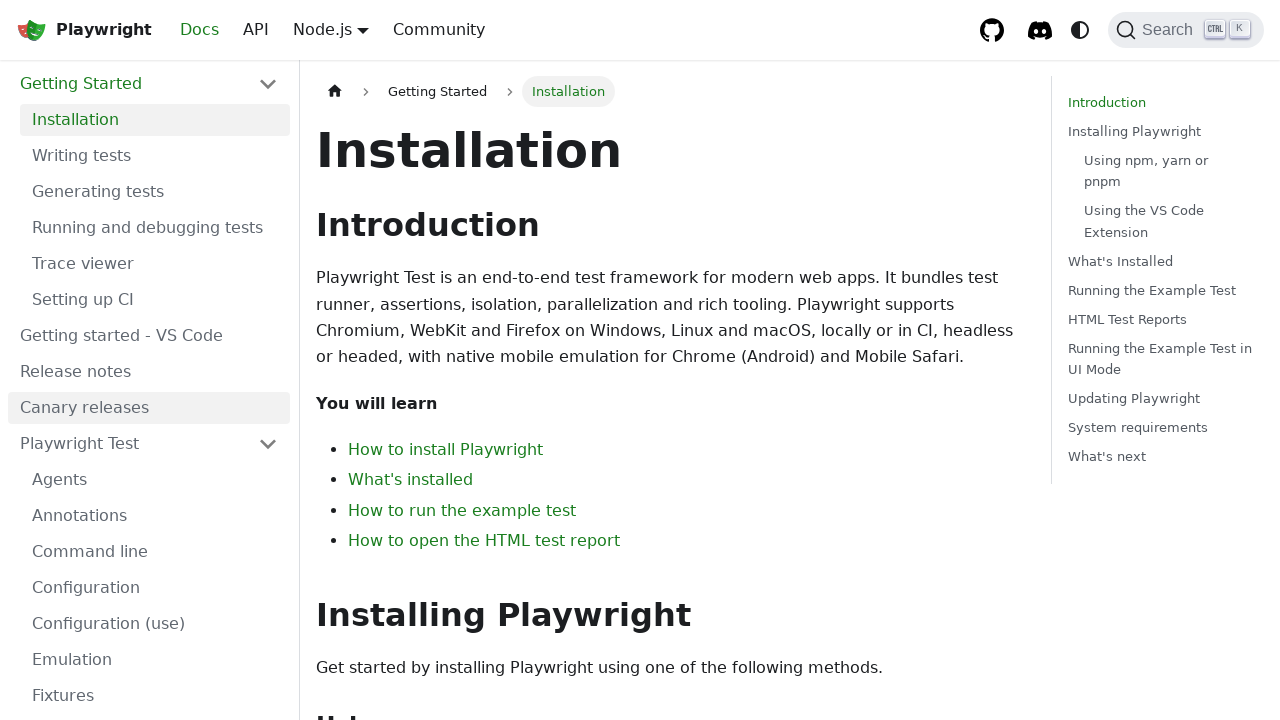

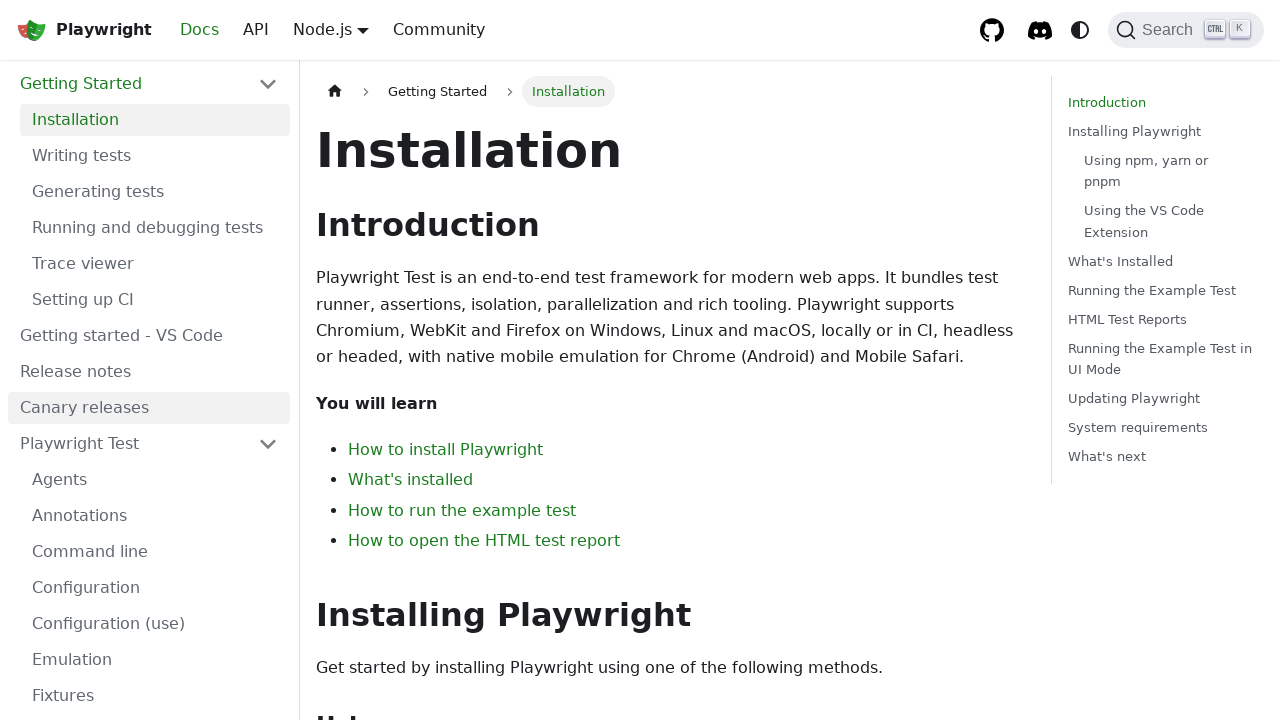